Tests right-click context menu functionality by performing a context click on a button, selecting a menu item, and handling the resulting alert dialog

Starting URL: http://swisnl.github.io/jQuery-contextMenu/demo.html

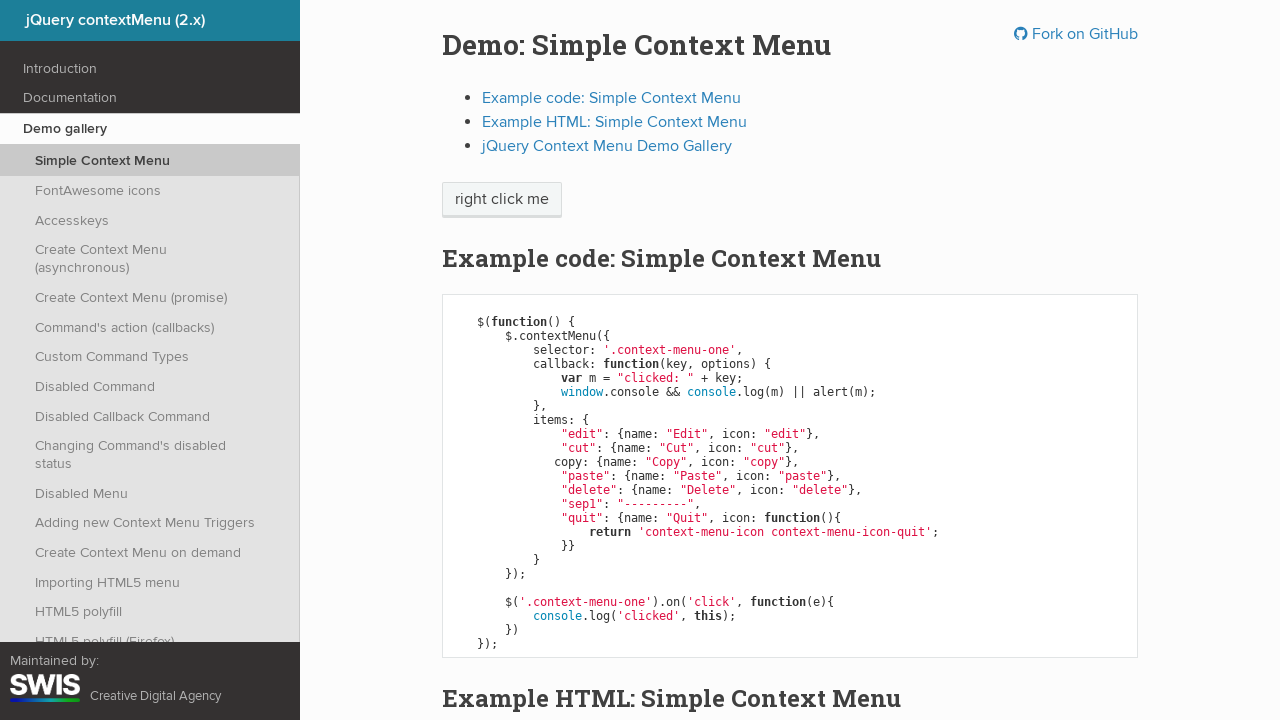

Right-clicked on context menu trigger button at (502, 200) on span.context-menu-one
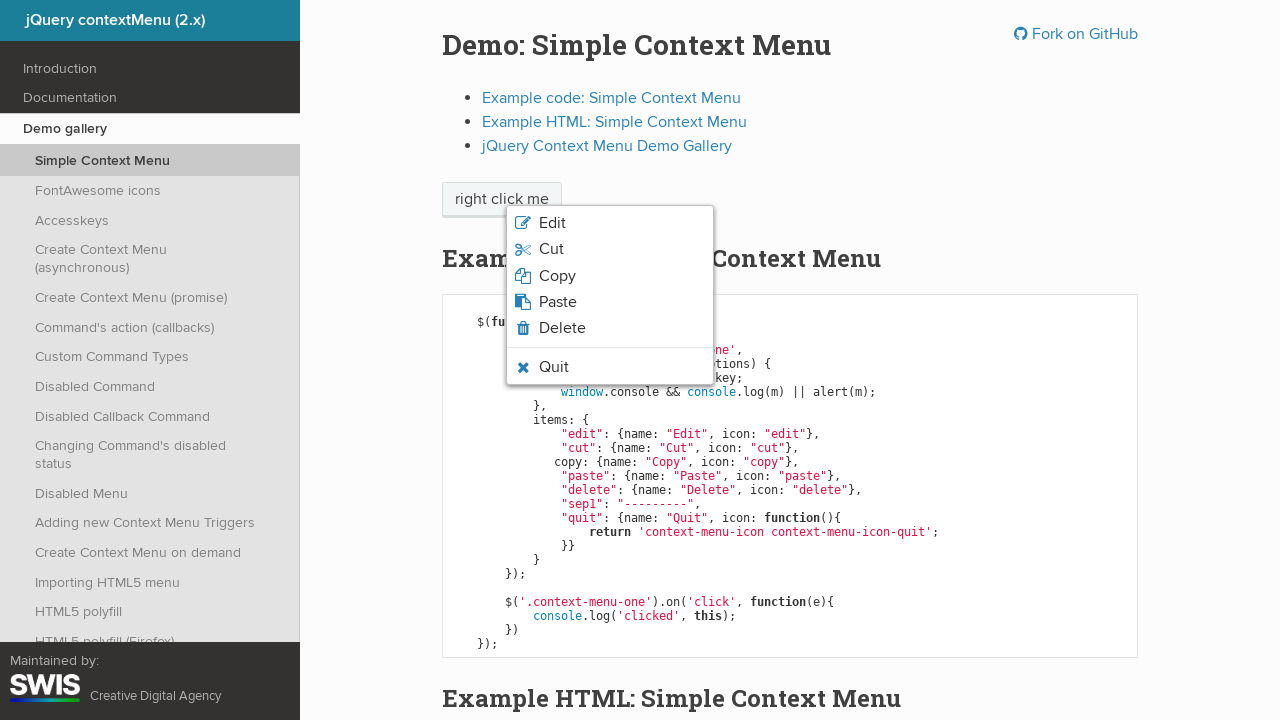

Clicked on third menu item (Paste) at (557, 276) on ul.context-menu-list li:nth-child(3) span
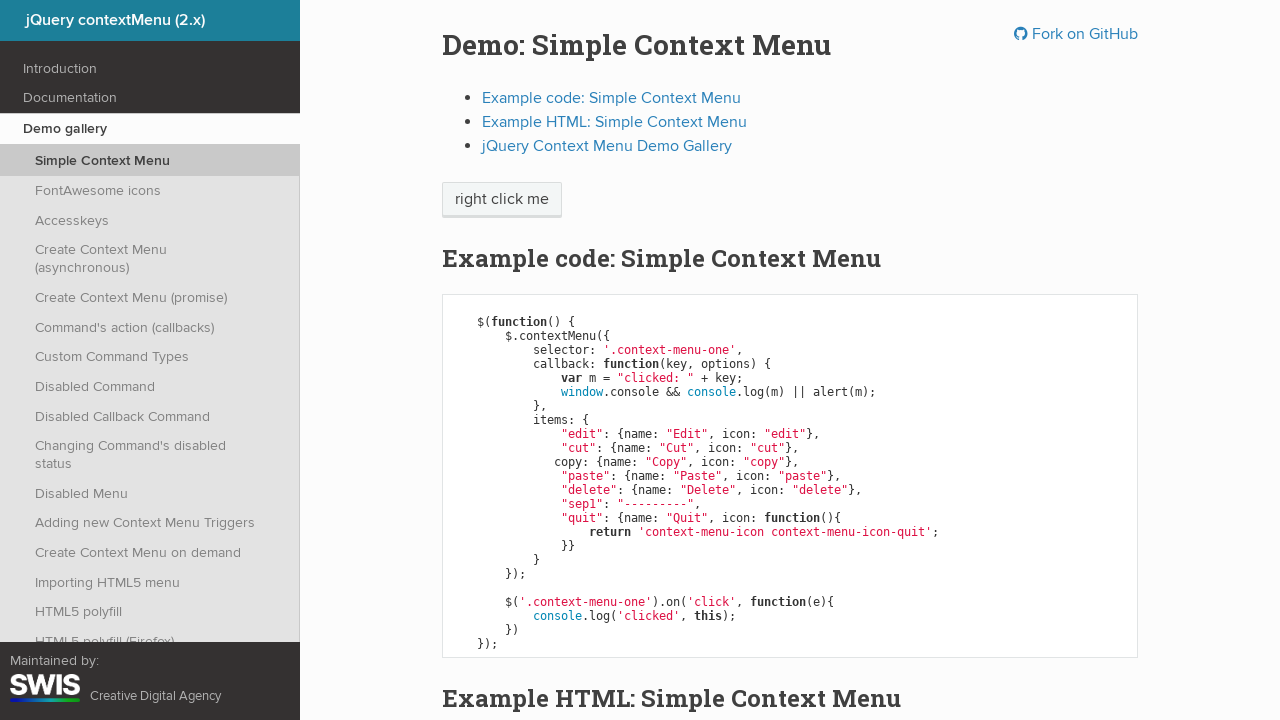

Set up dialog handler to accept alerts
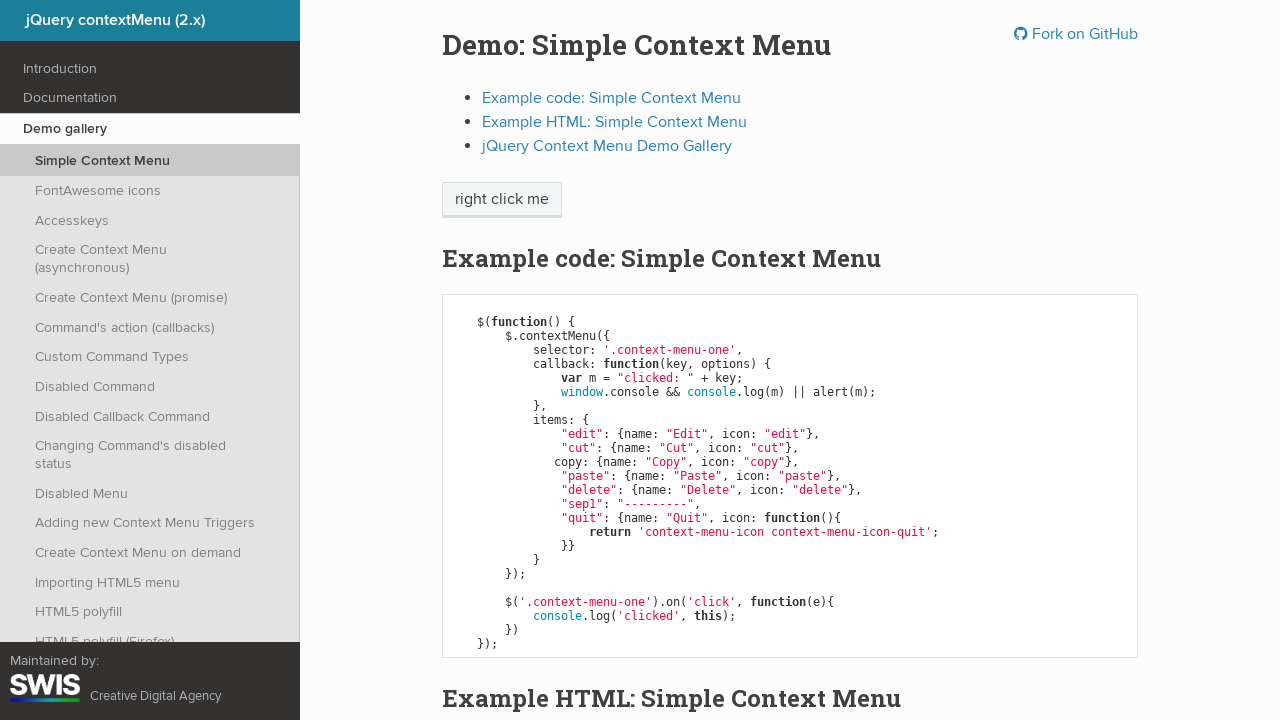

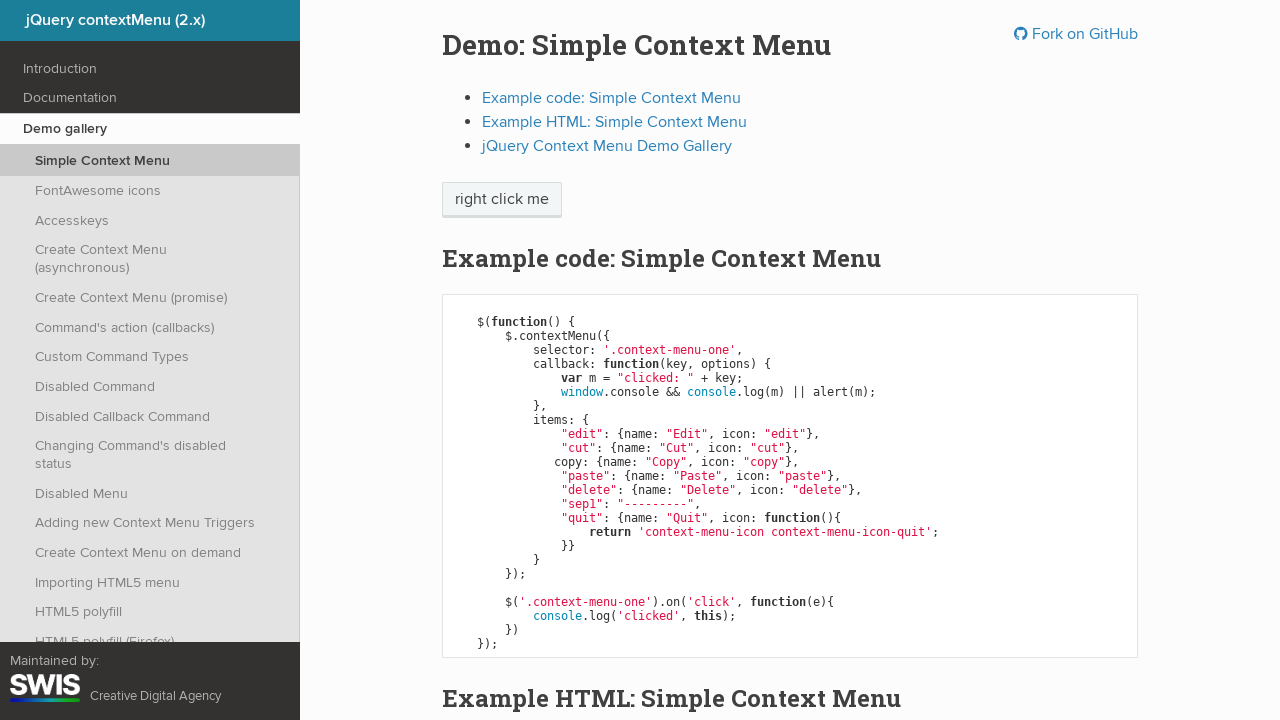